Tests the text box form by filling in name, email, current address, and permanent address fields, then submitting the form and verifying the output is displayed with the correct information.

Starting URL: https://demoqa.com/text-box

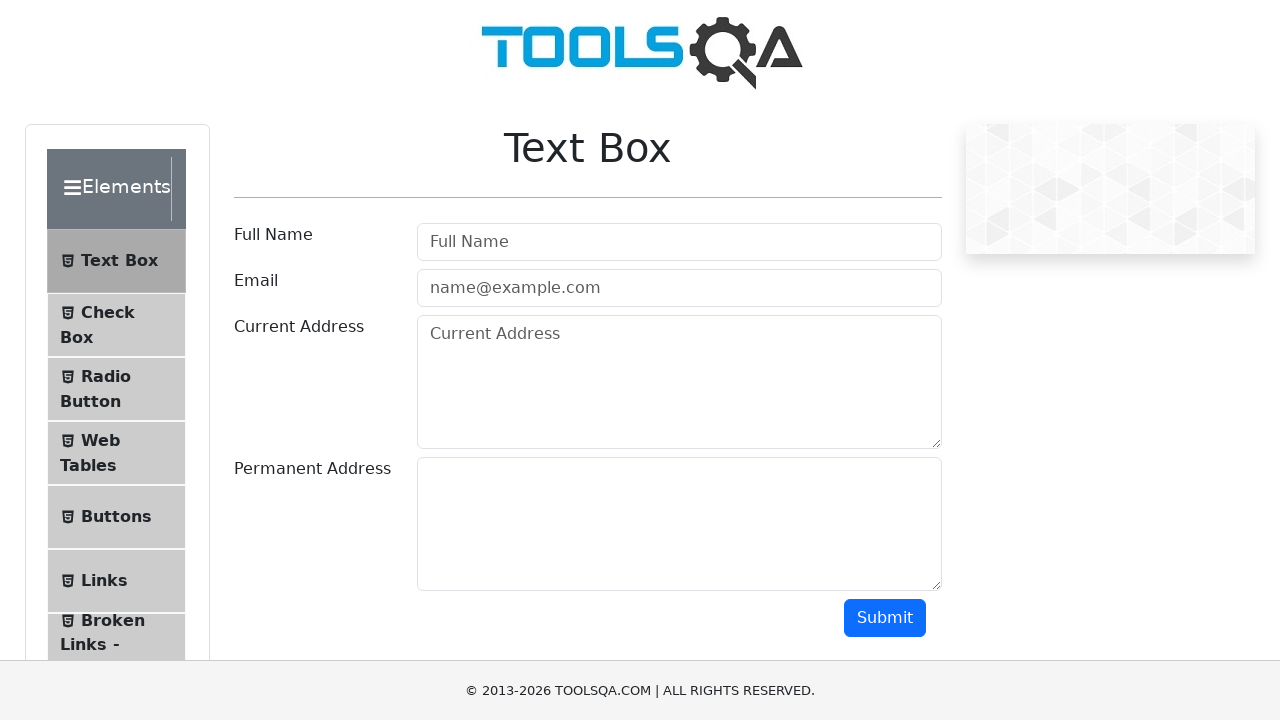

Filled in name field with 'Zalupa' on #userName
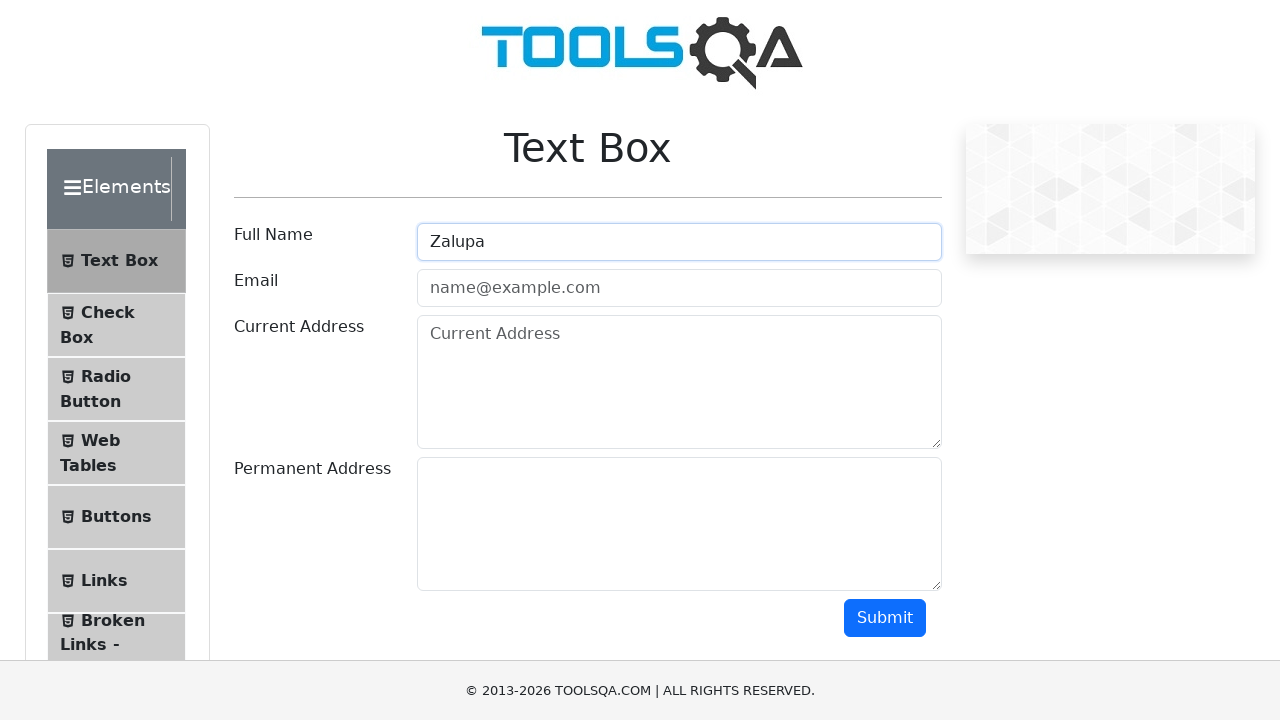

Filled in email field with 'valide@mail.com' on #userEmail
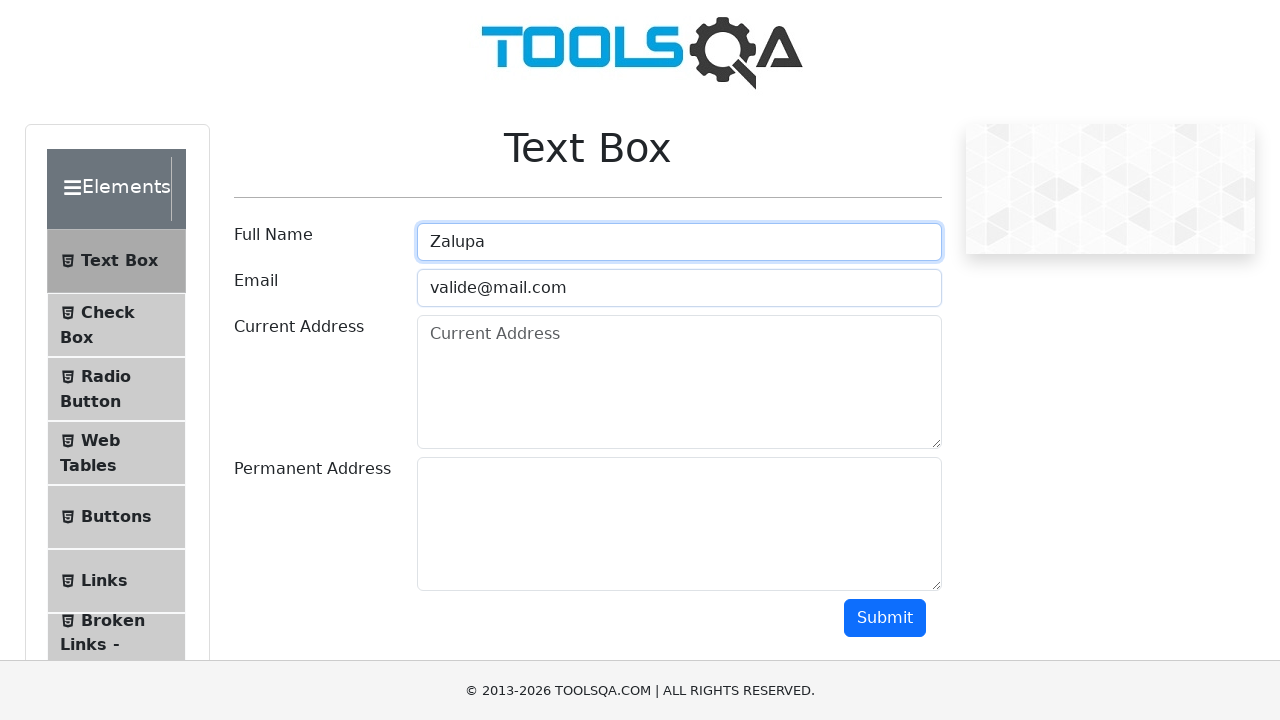

Filled in current address field with 'Pushkina' on #currentAddress
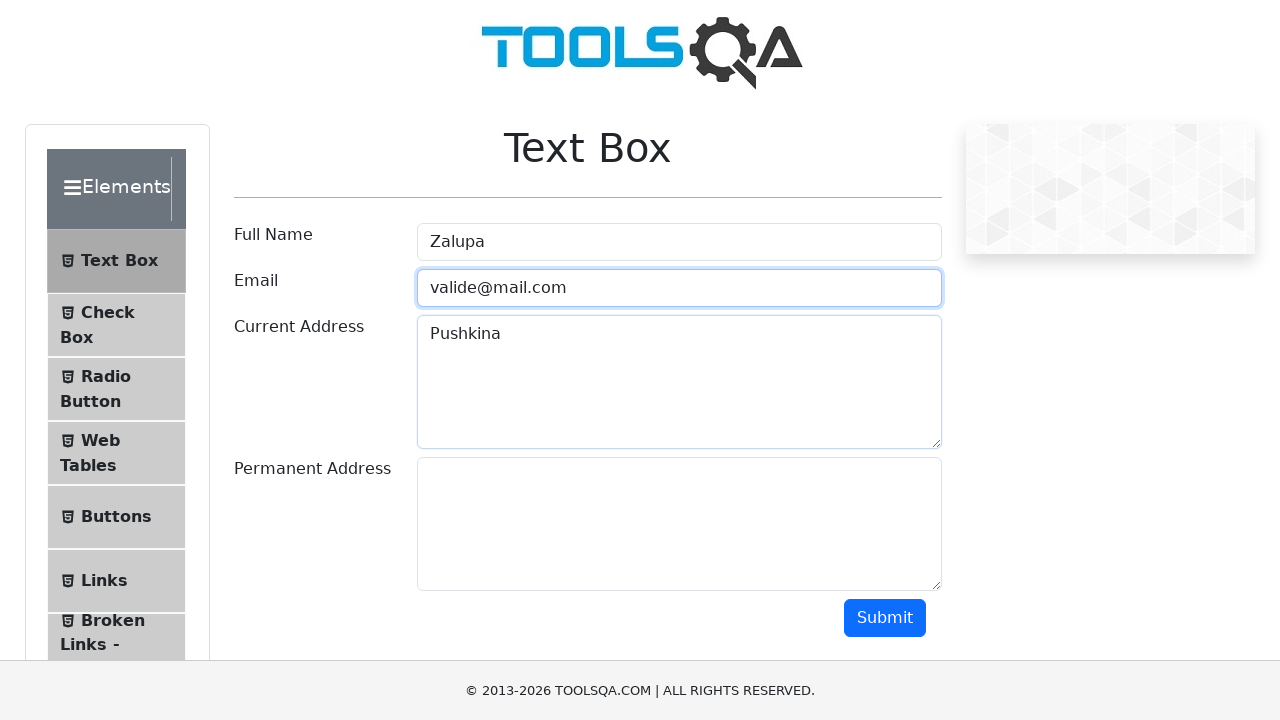

Filled in permanent address field with 'Kolotushkina' on #permanentAddress
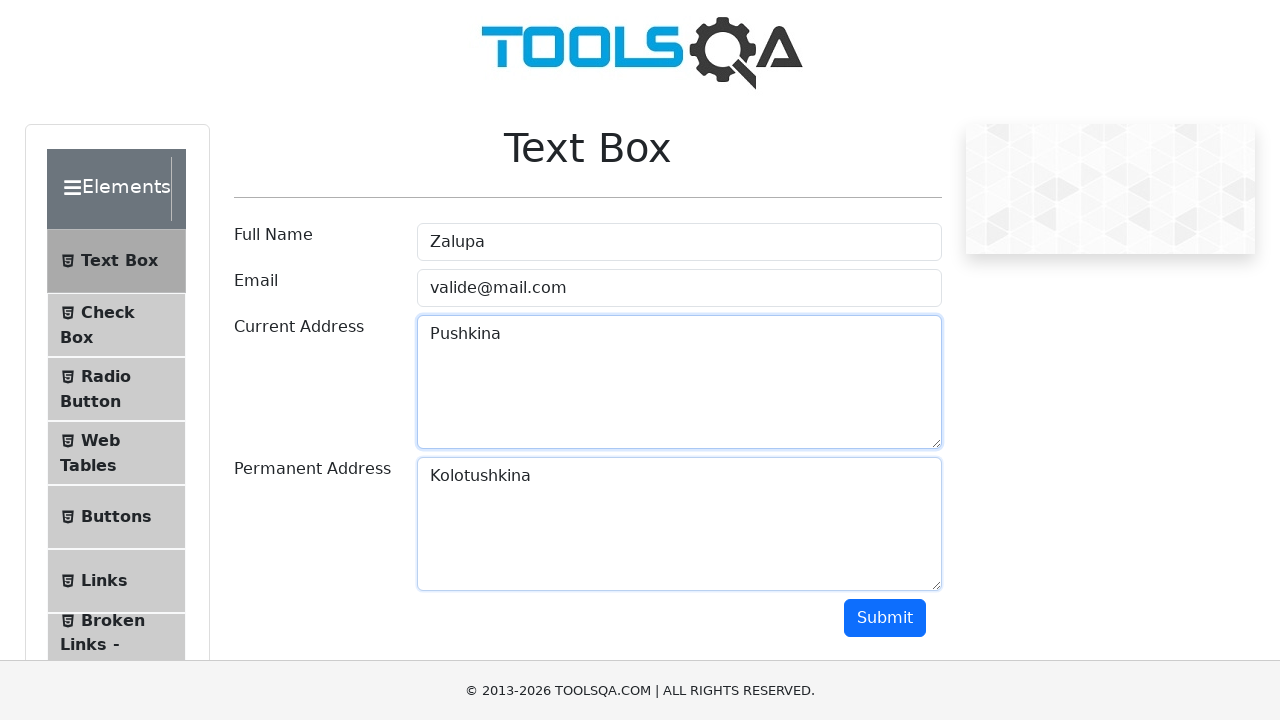

Scrolled to submit button
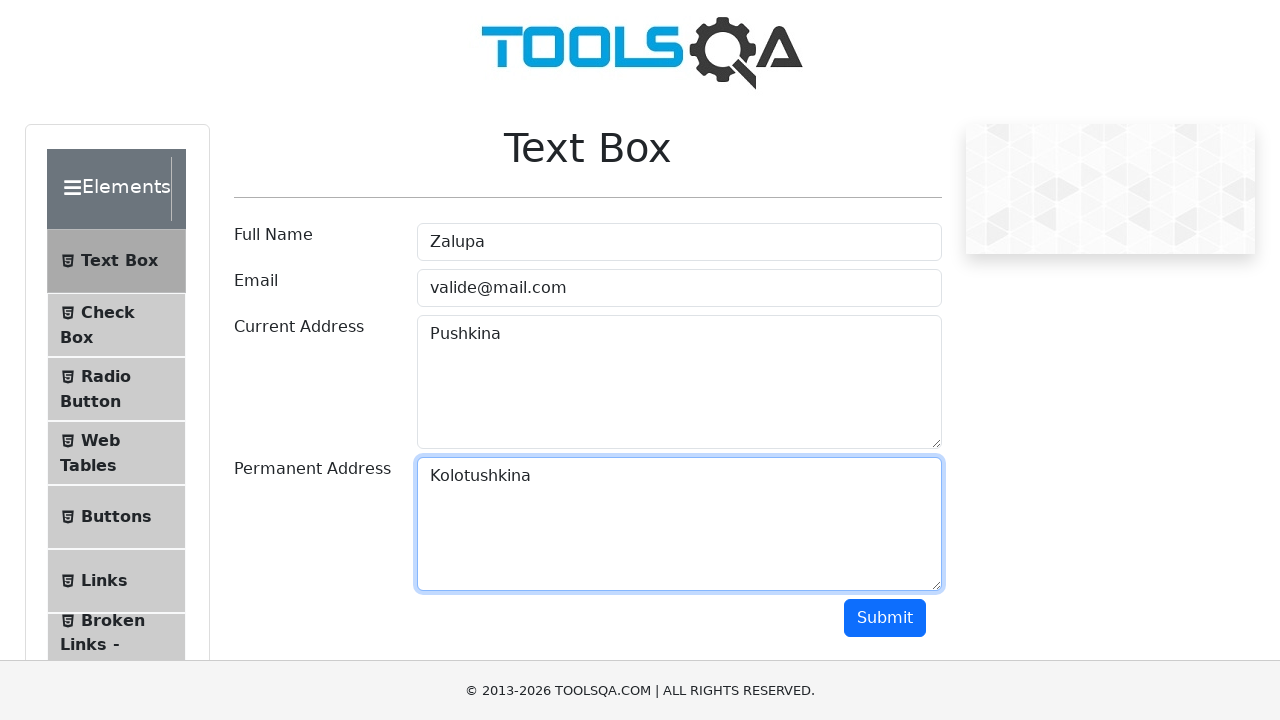

Clicked submit button at (885, 618) on #submit
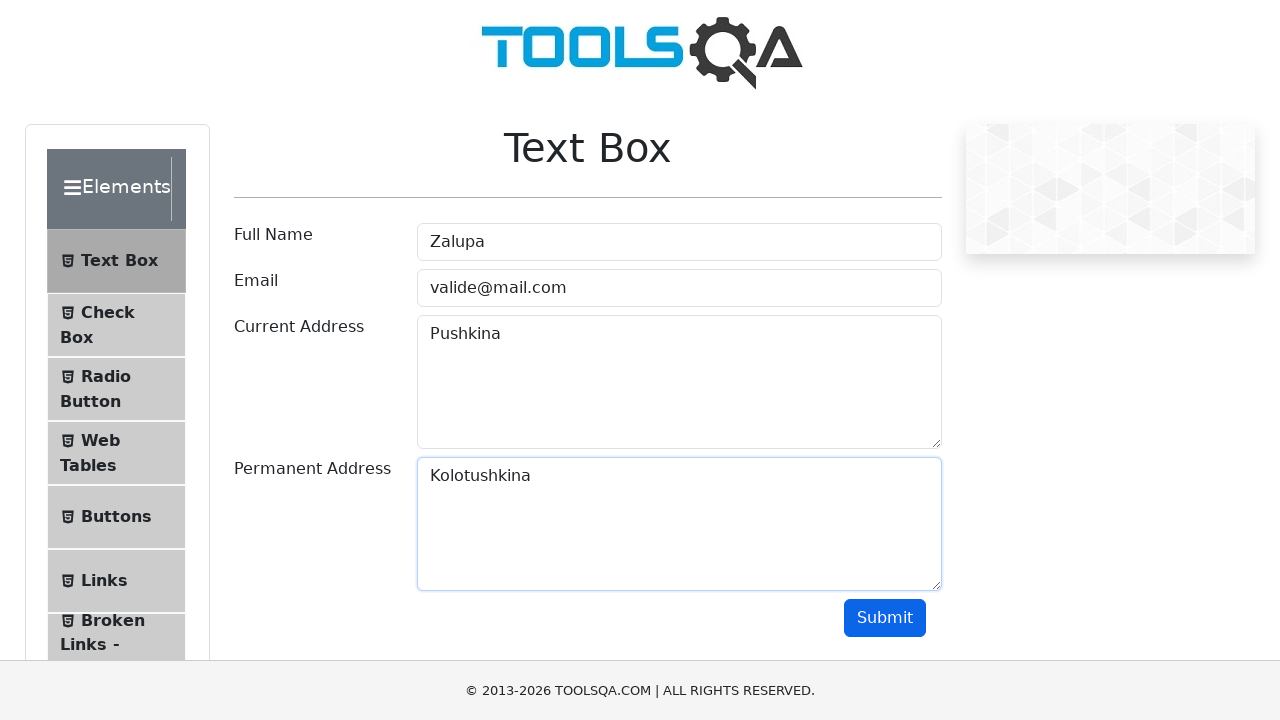

Output section became visible after form submission
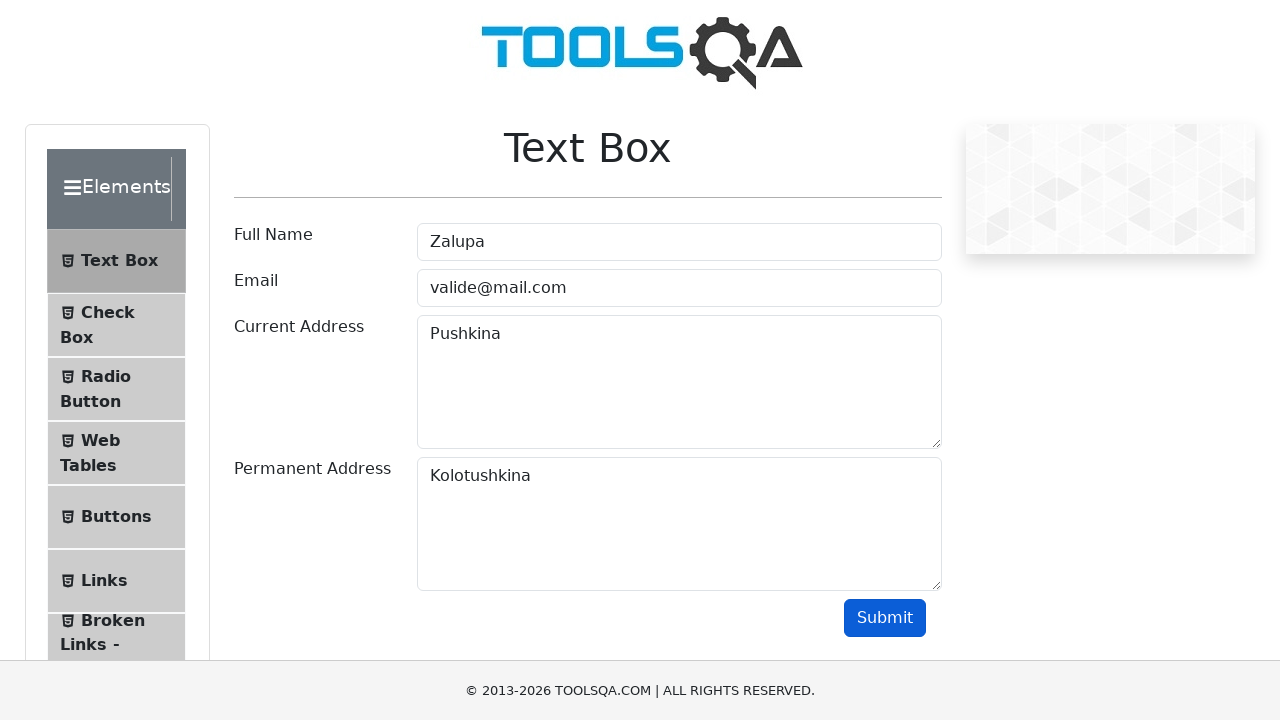

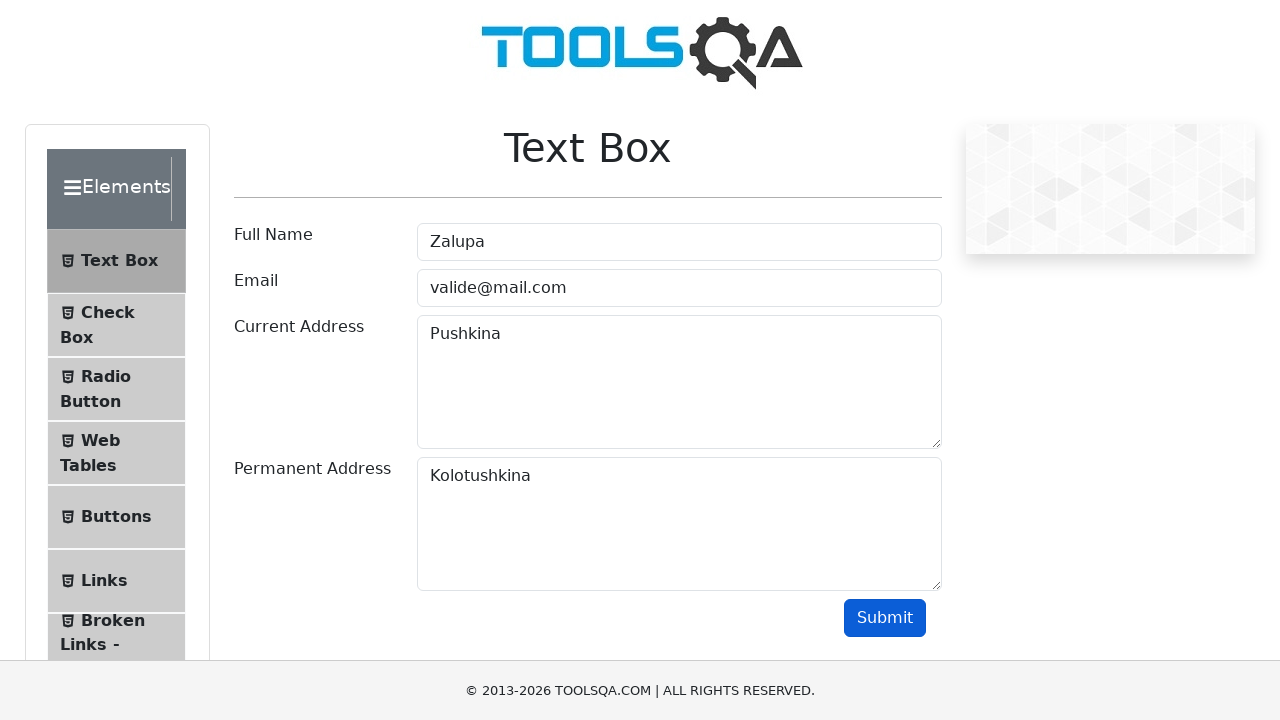